Tests that new todo items are appended to the bottom of the list by adding three items and verifying the count

Starting URL: https://demo.playwright.dev/todomvc

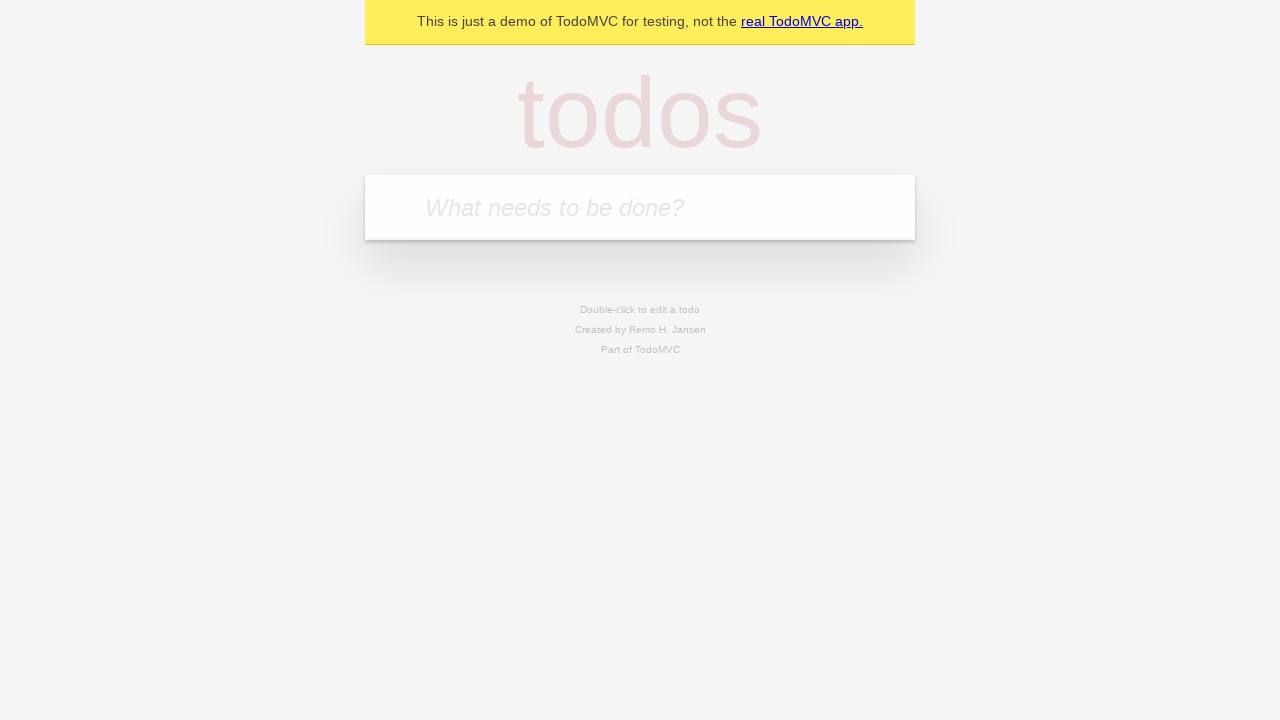

Filled first todo input with 'buy some cheese' on internal:attr=[placeholder="What needs to be done?"i]
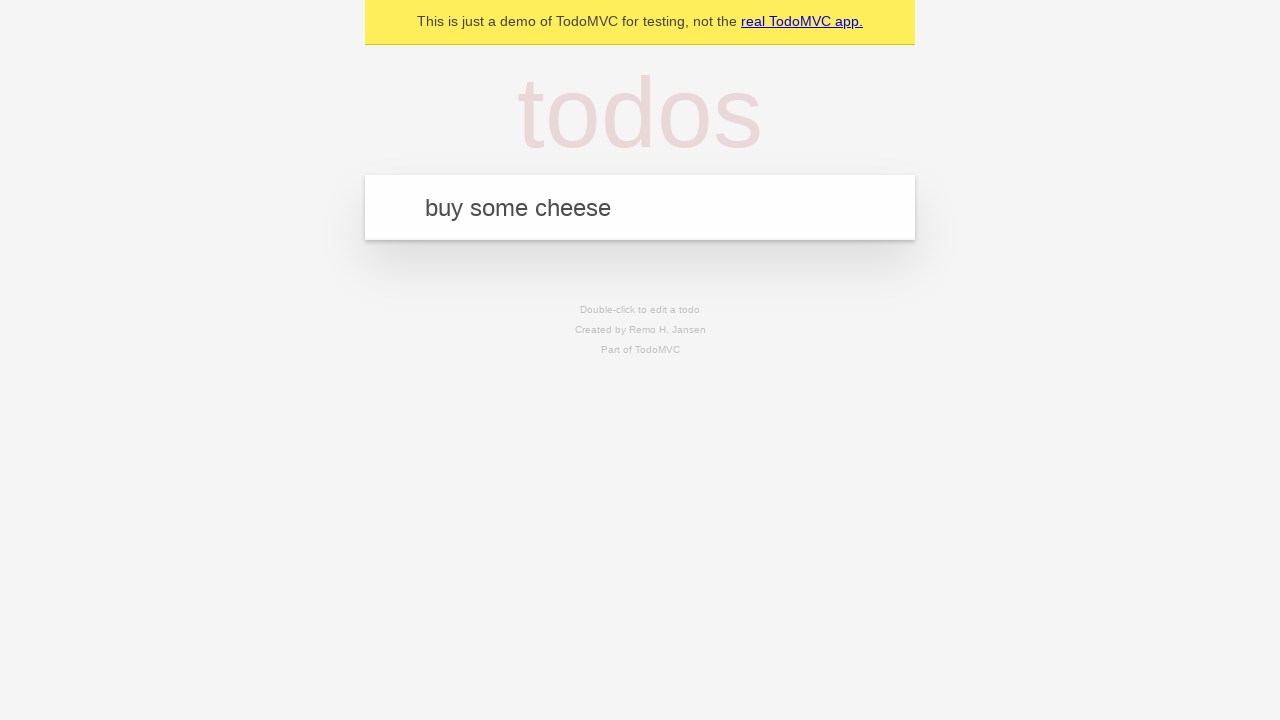

Pressed Enter to add first todo item on internal:attr=[placeholder="What needs to be done?"i]
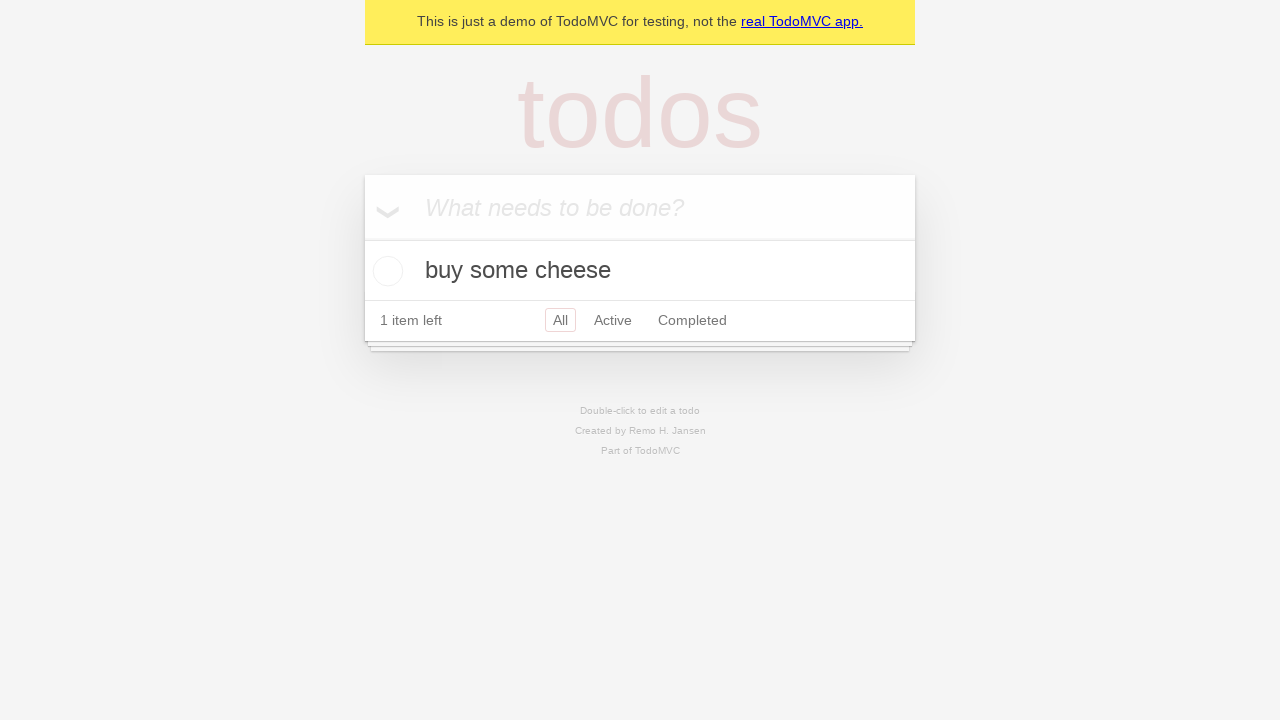

Filled second todo input with 'feed the cat' on internal:attr=[placeholder="What needs to be done?"i]
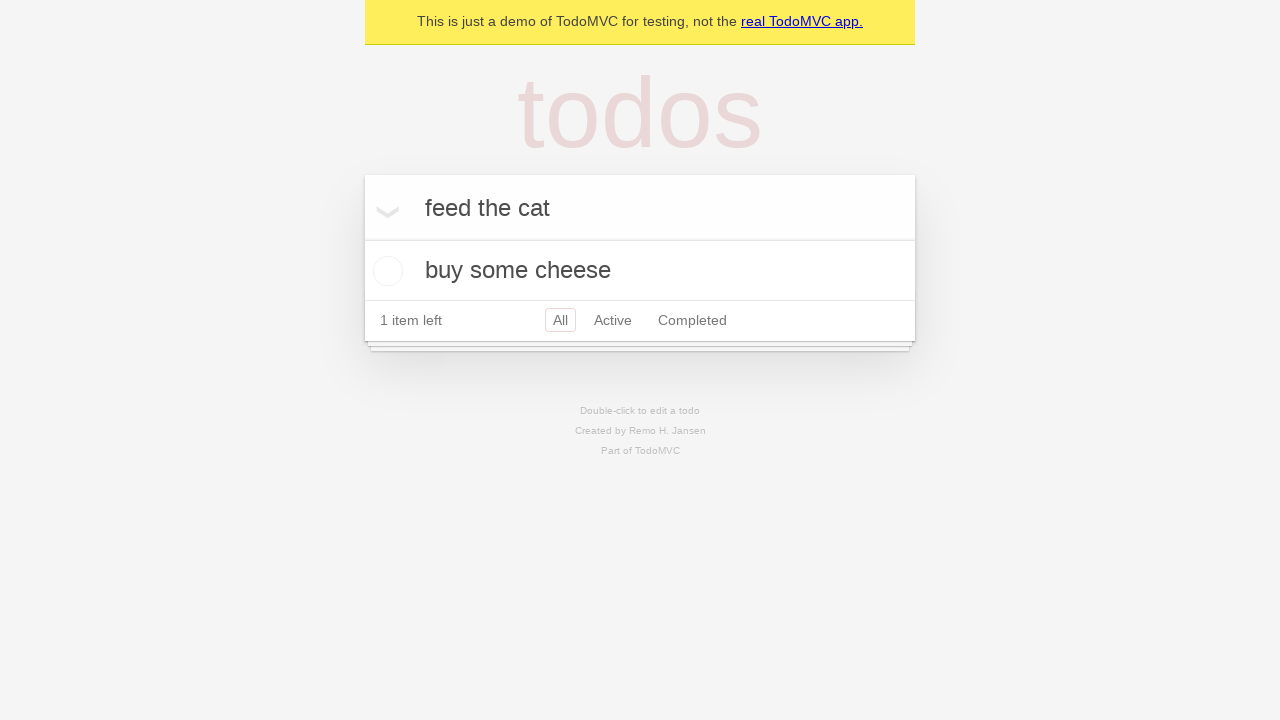

Pressed Enter to add second todo item on internal:attr=[placeholder="What needs to be done?"i]
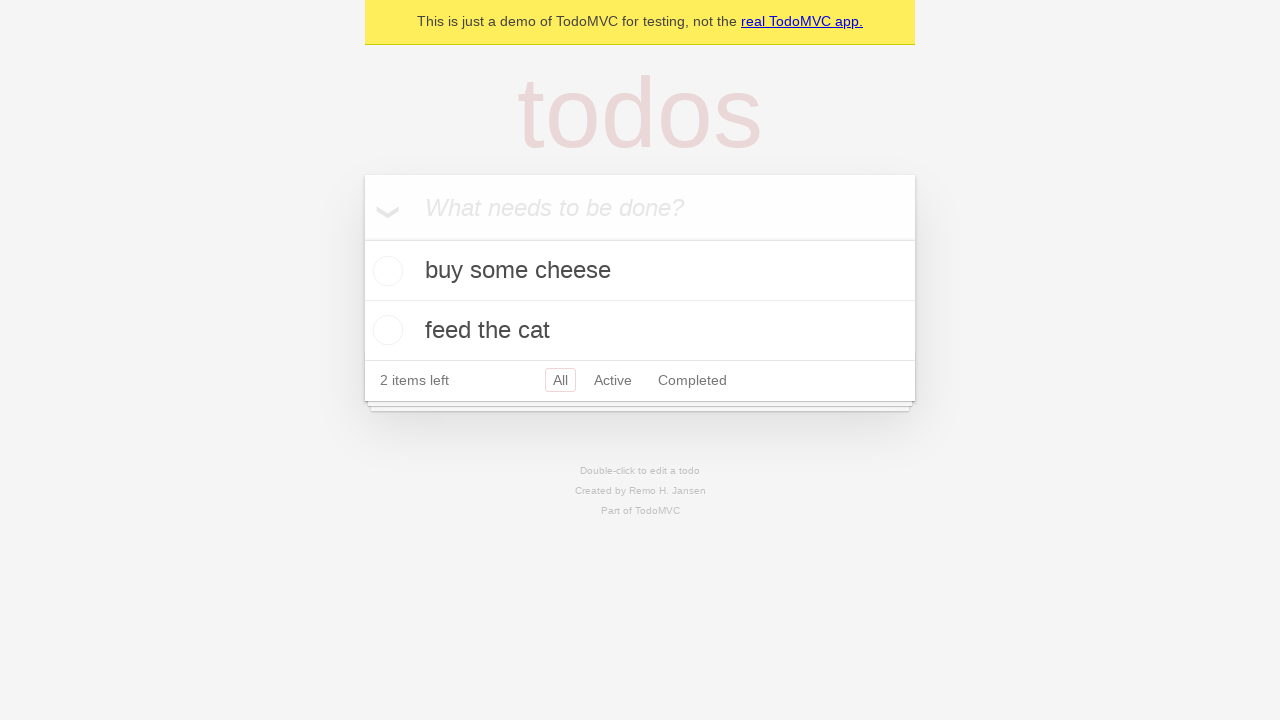

Filled third todo input with 'book a doctors appointment' on internal:attr=[placeholder="What needs to be done?"i]
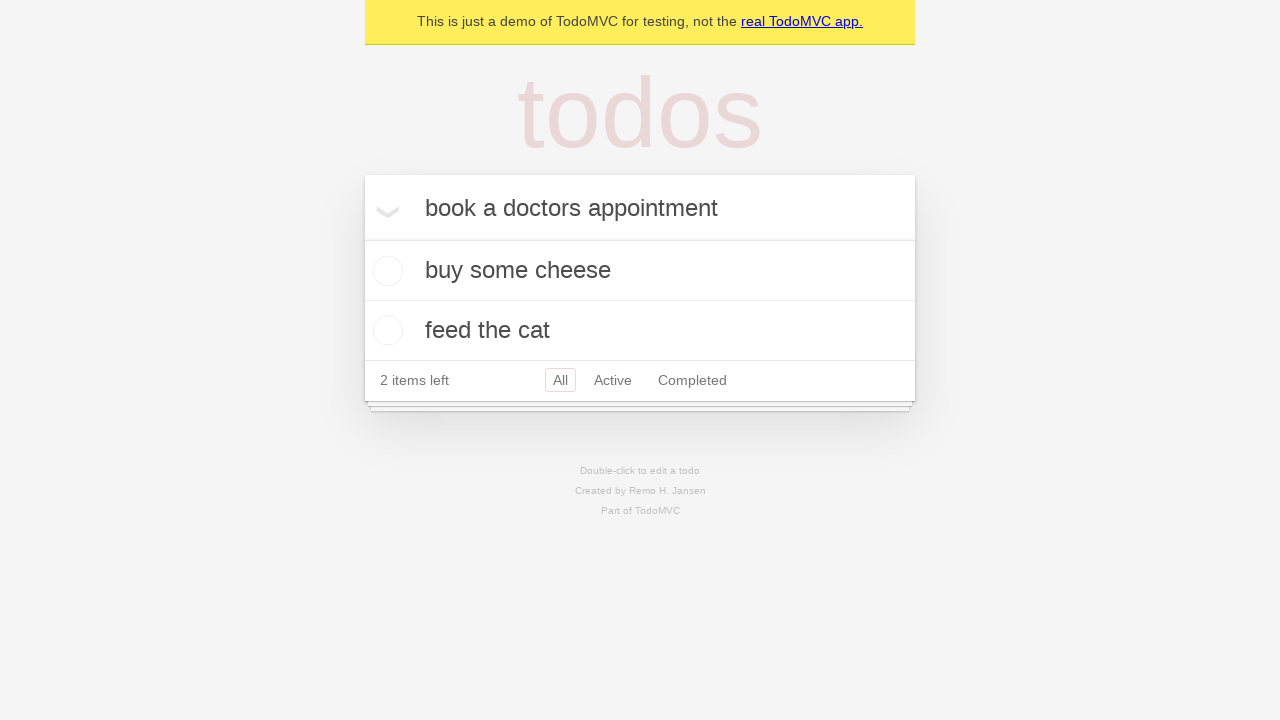

Pressed Enter to add third todo item on internal:attr=[placeholder="What needs to be done?"i]
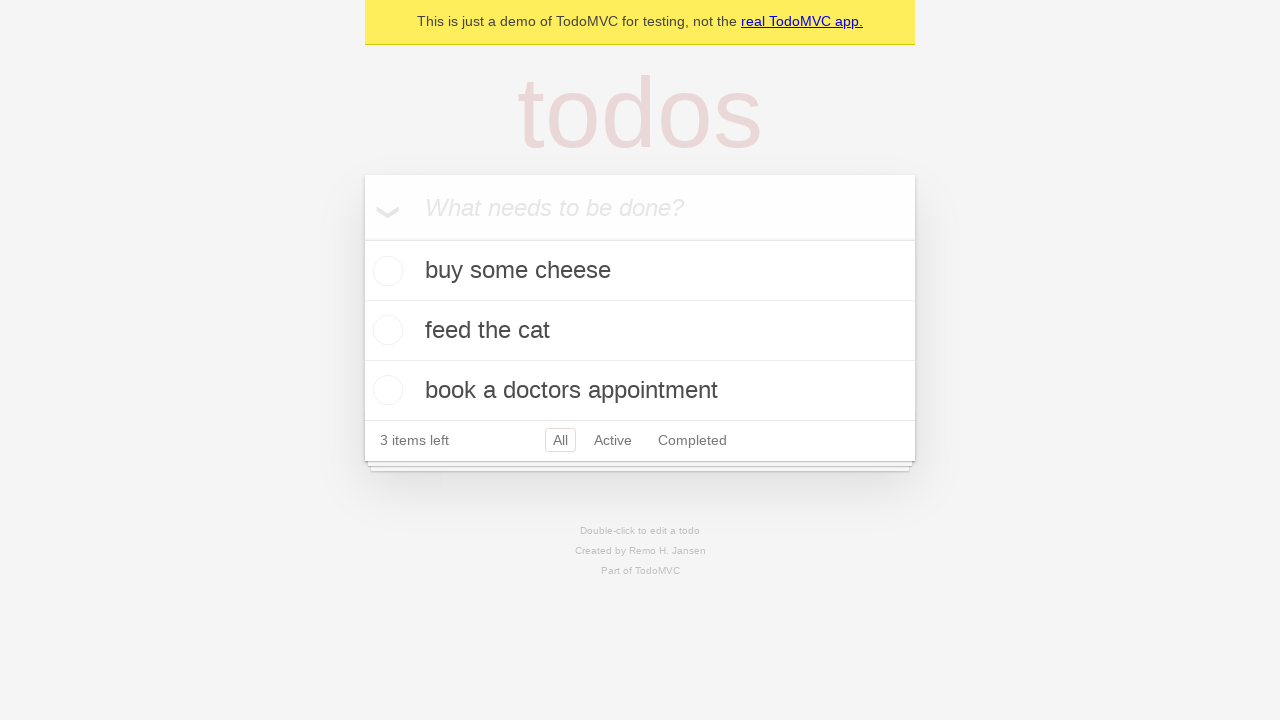

Verified that '3 items left' text is displayed, confirming all three items were added to the bottom of the list
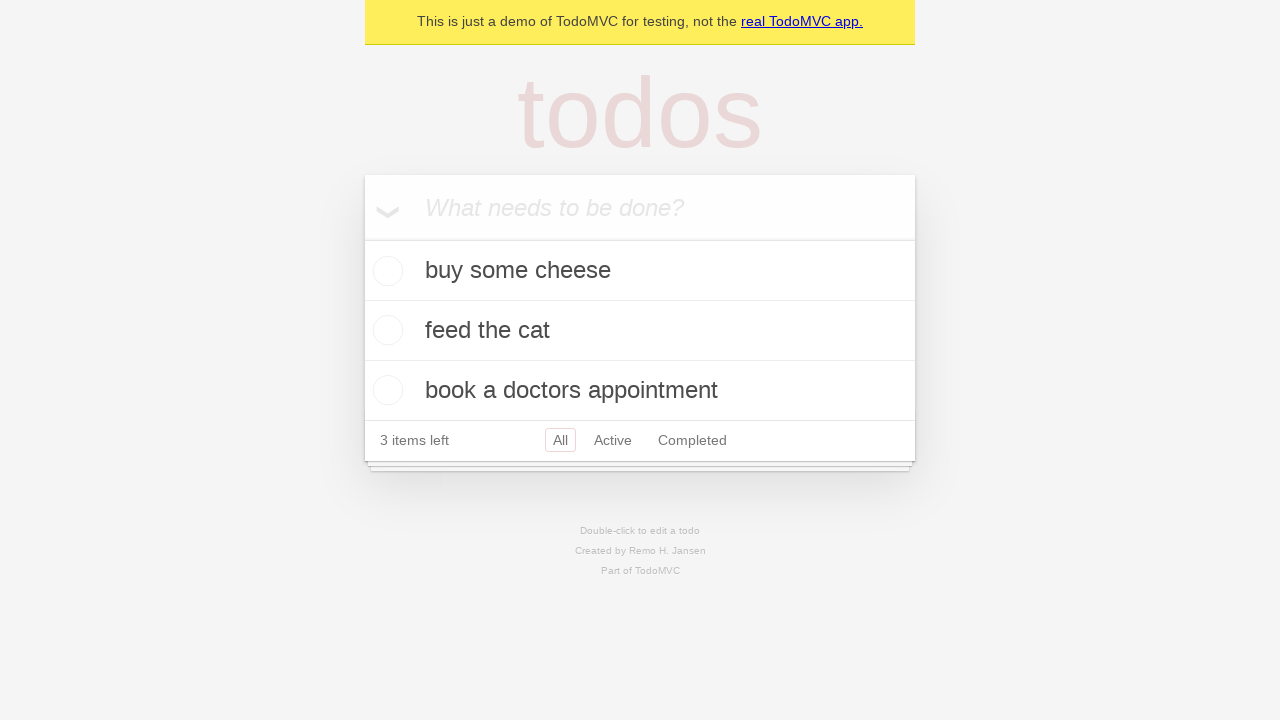

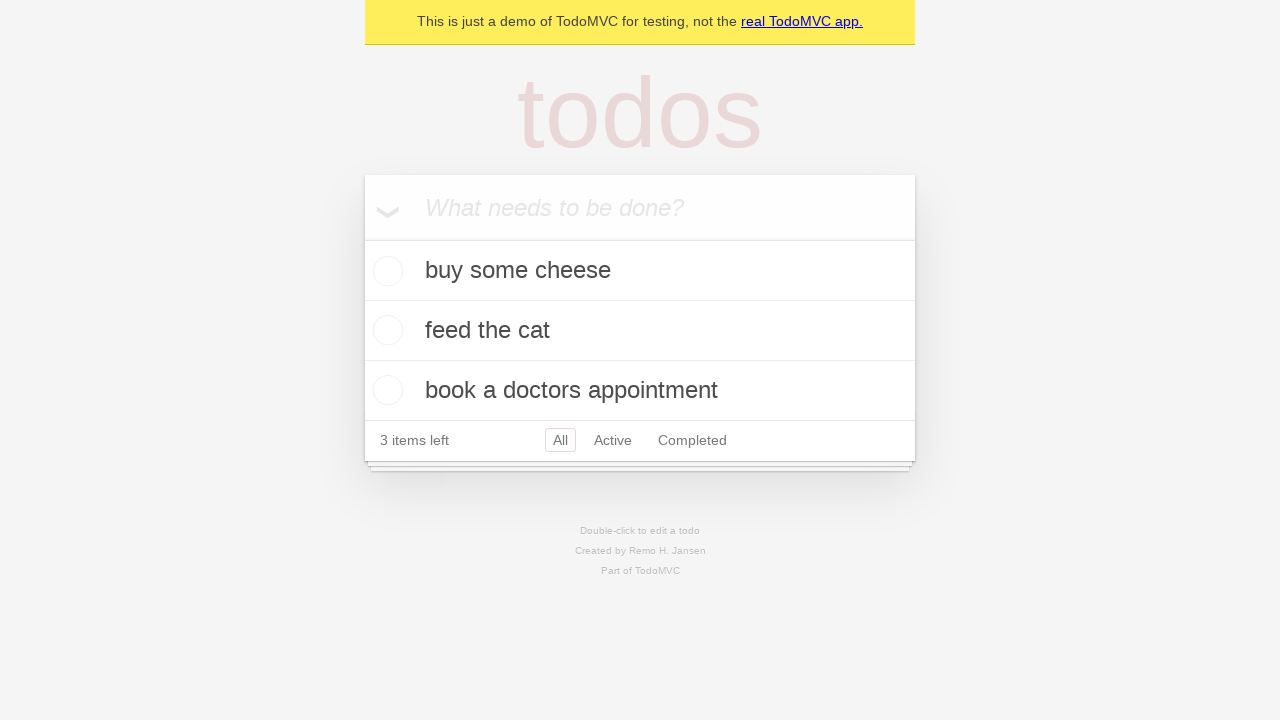